Tests form input functionality by filling phone and email fields on a test automation practice page

Starting URL: https://testautomationpractice.blogspot.com/

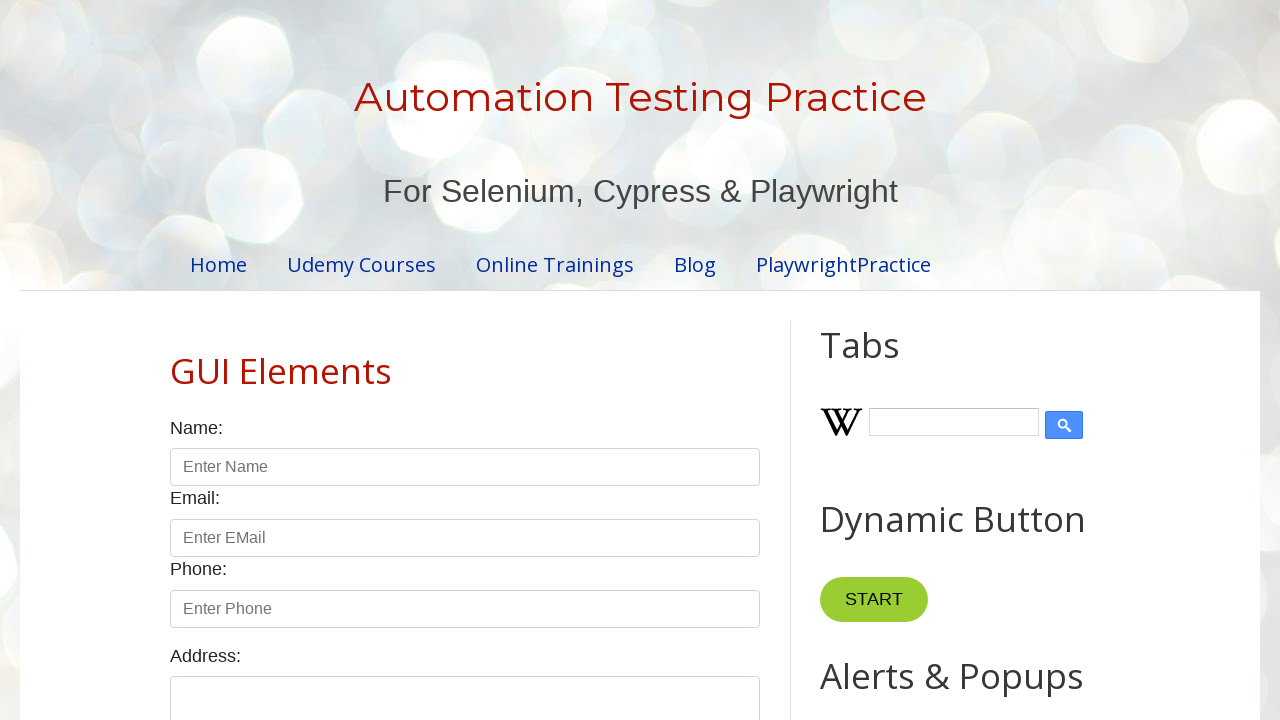

Filled phone field with '9846374849' on input#phone
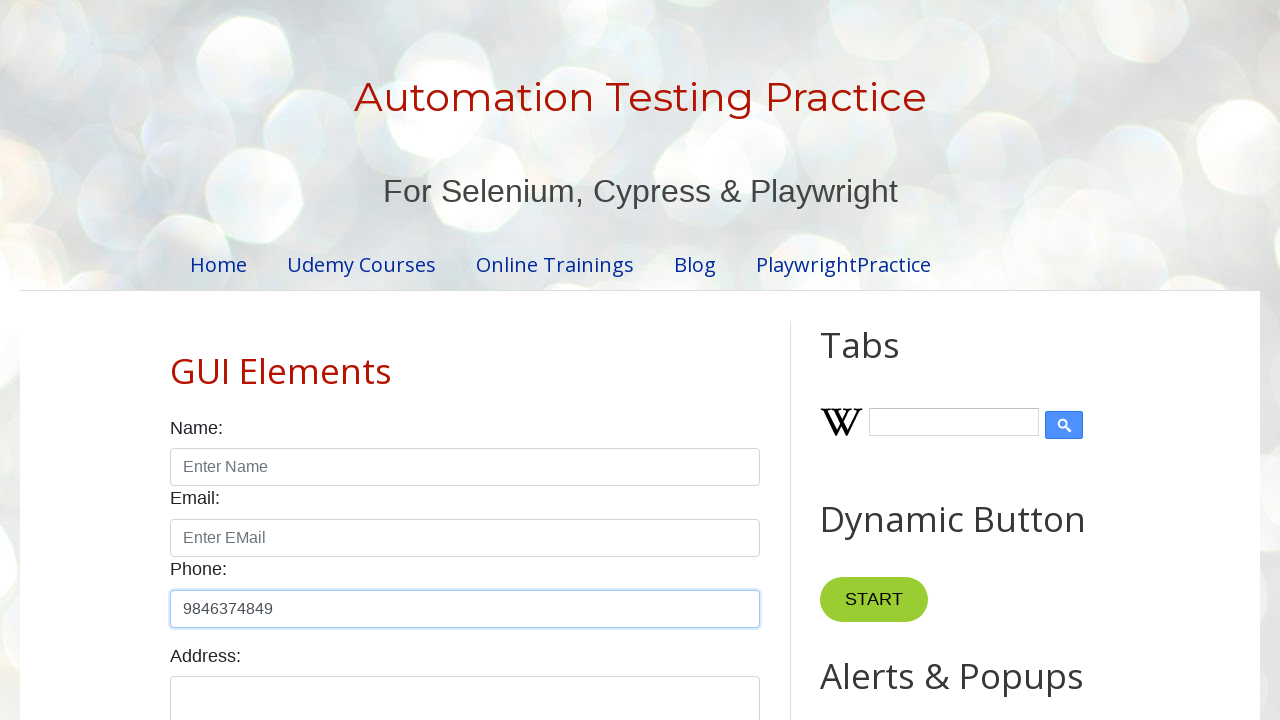

Filled email field with 'testuser@example.com' on div.form-group input:nth-of-type(2)
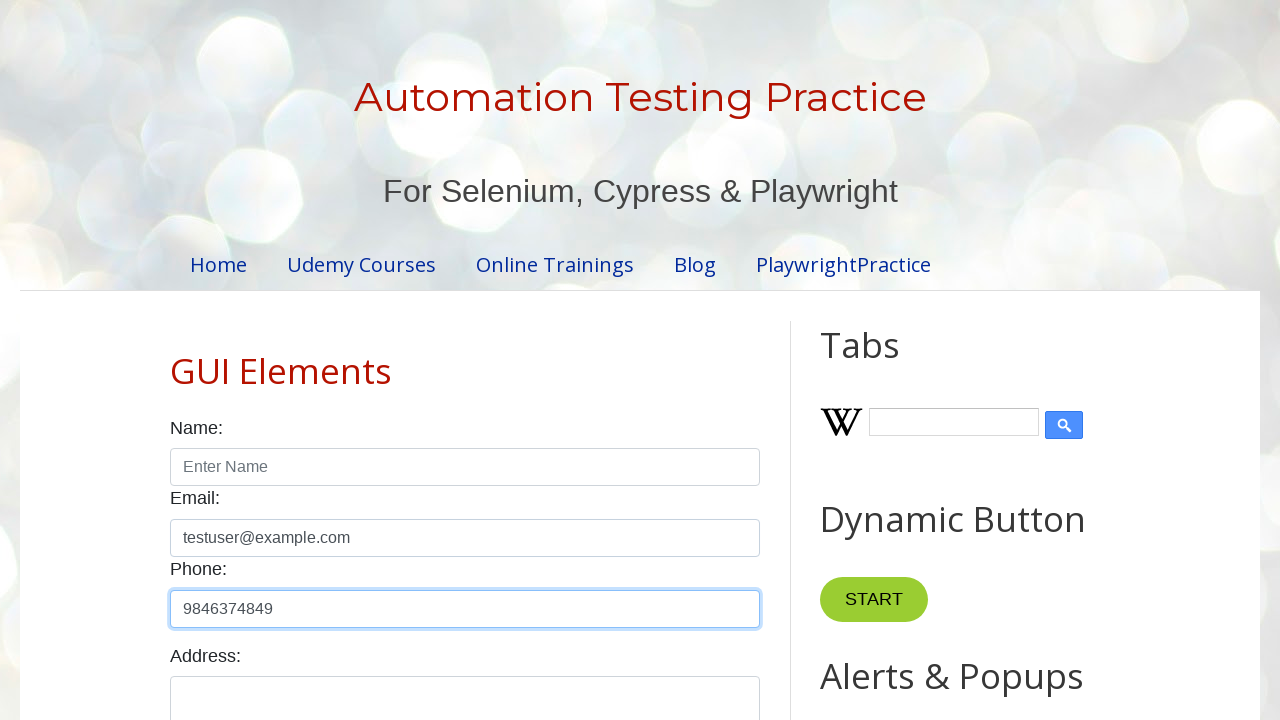

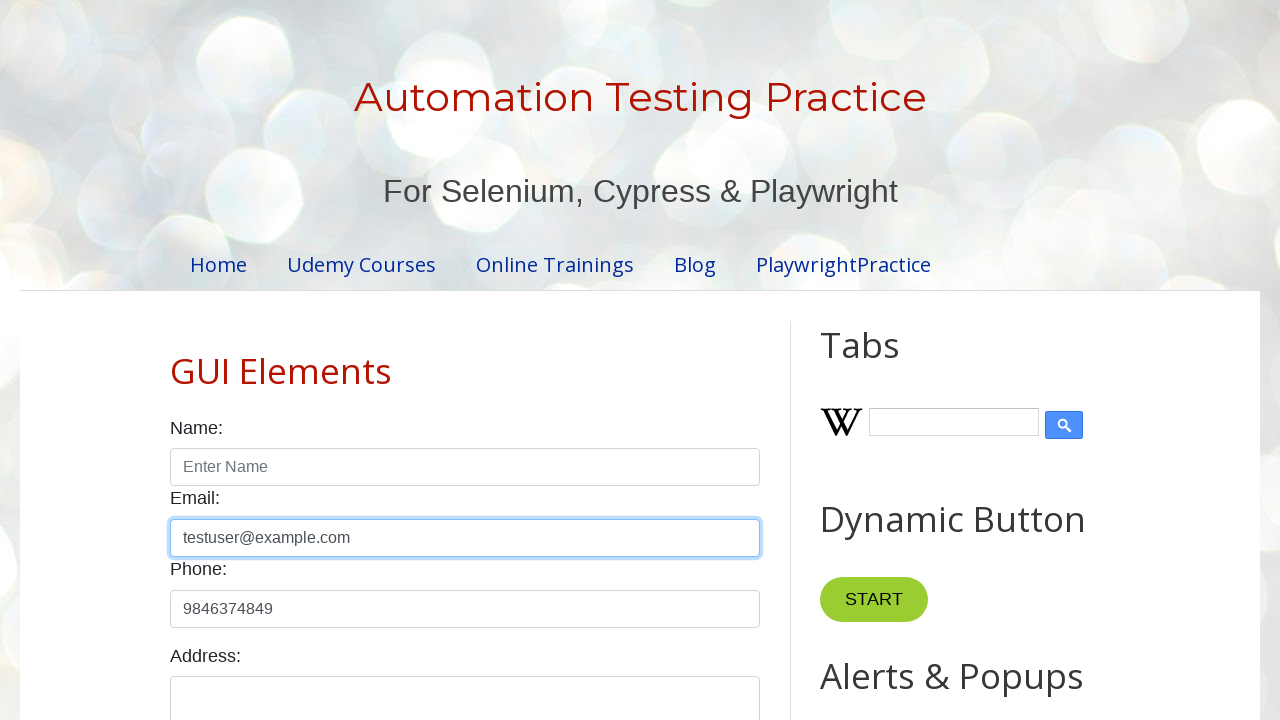